Tests that the complete-all checkbox updates state when individual items are completed or cleared.

Starting URL: https://demo.playwright.dev/todomvc

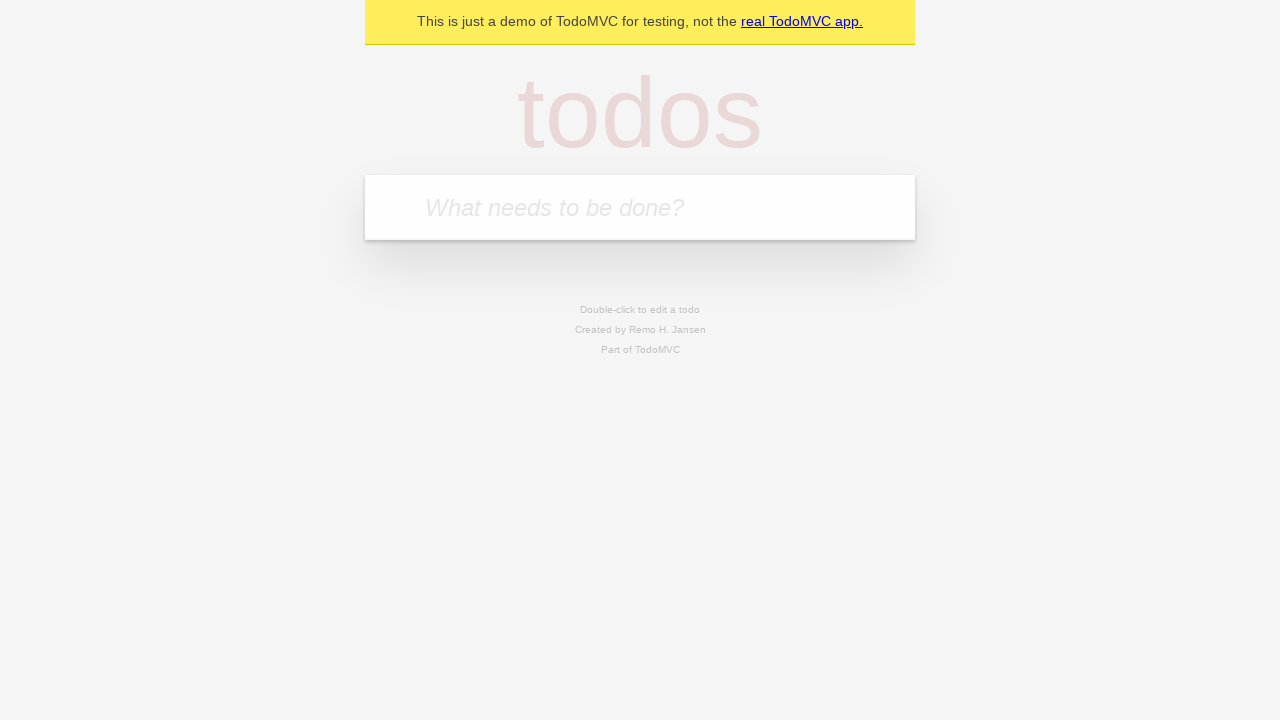

Filled new todo field with 'buy some cheese' on .new-todo
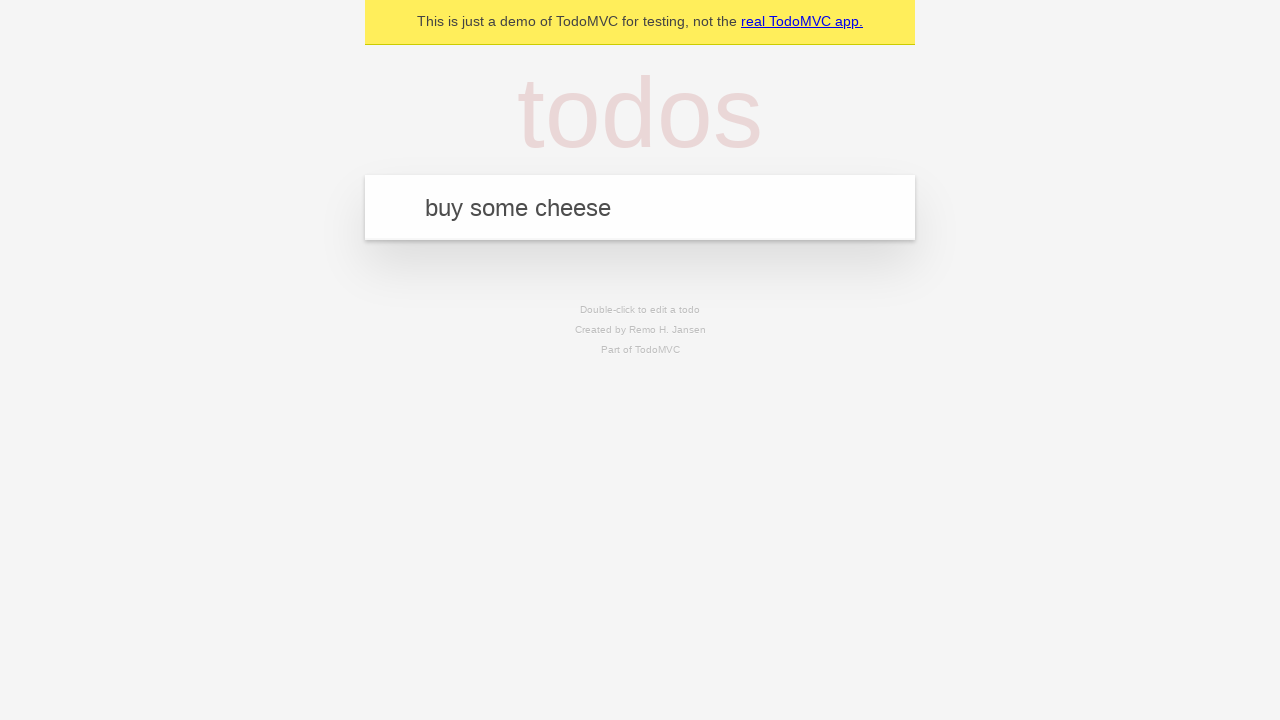

Pressed Enter to create first todo on .new-todo
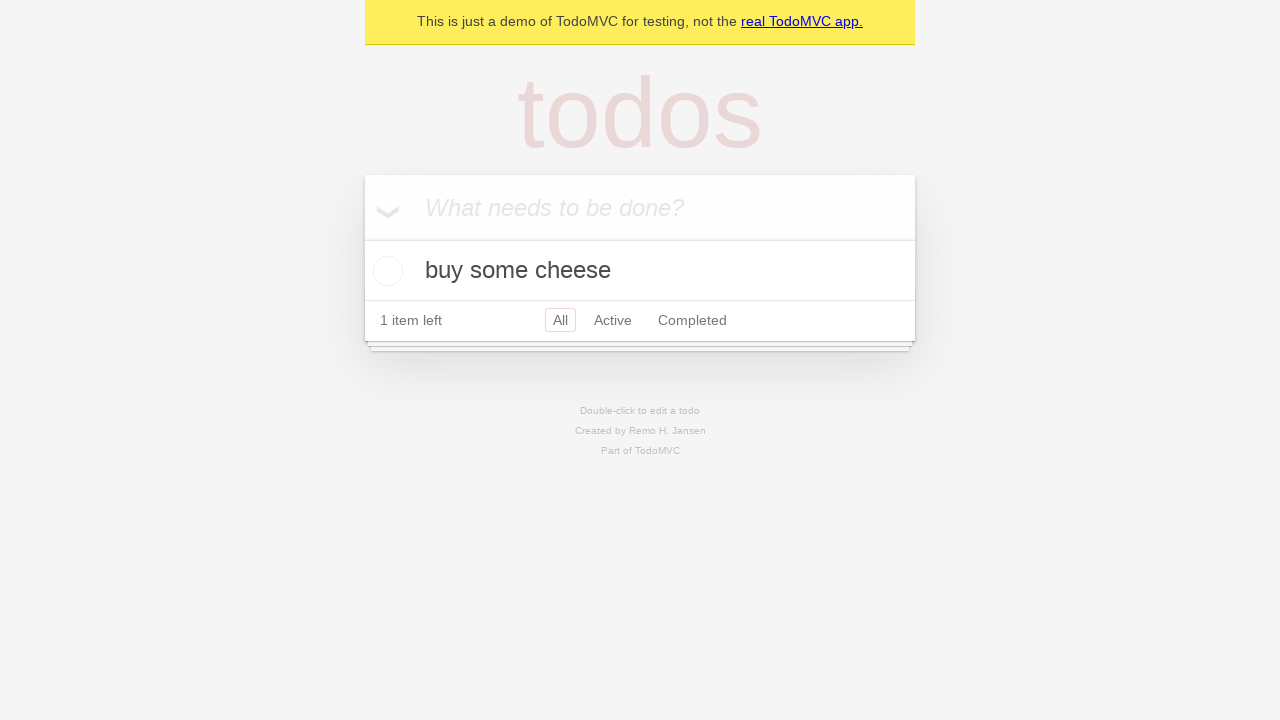

Filled new todo field with 'feed the cat' on .new-todo
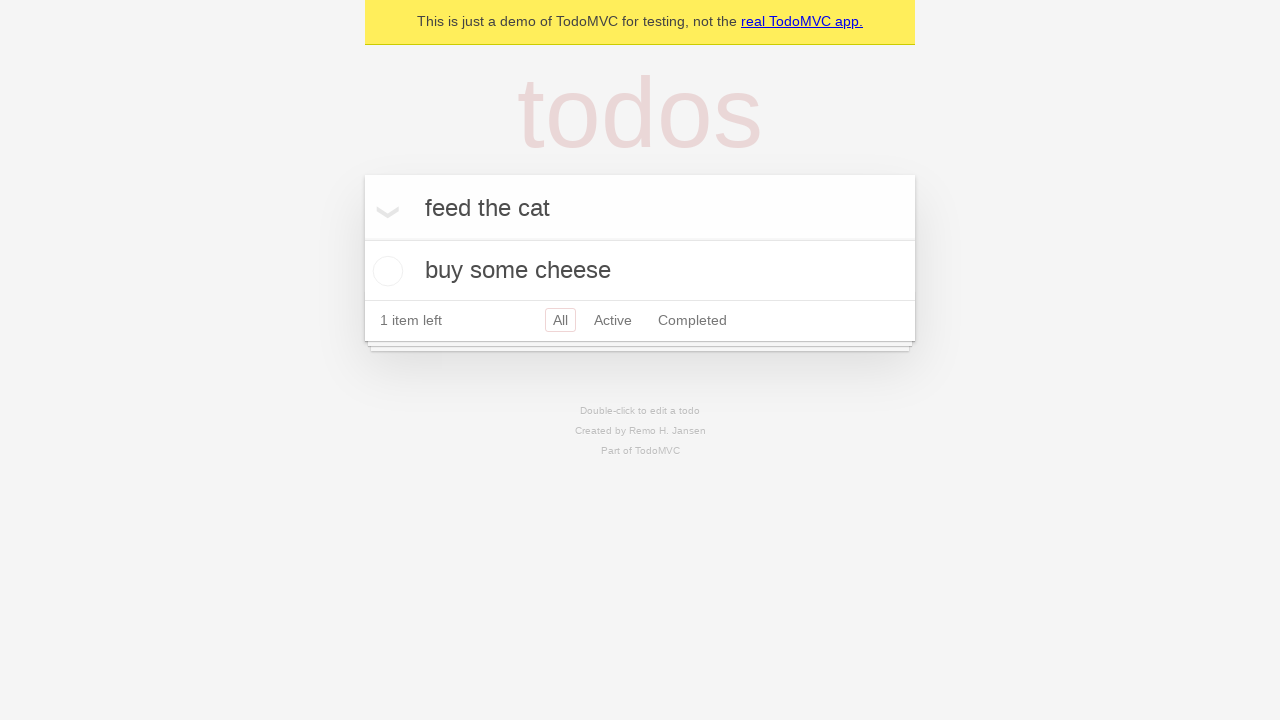

Pressed Enter to create second todo on .new-todo
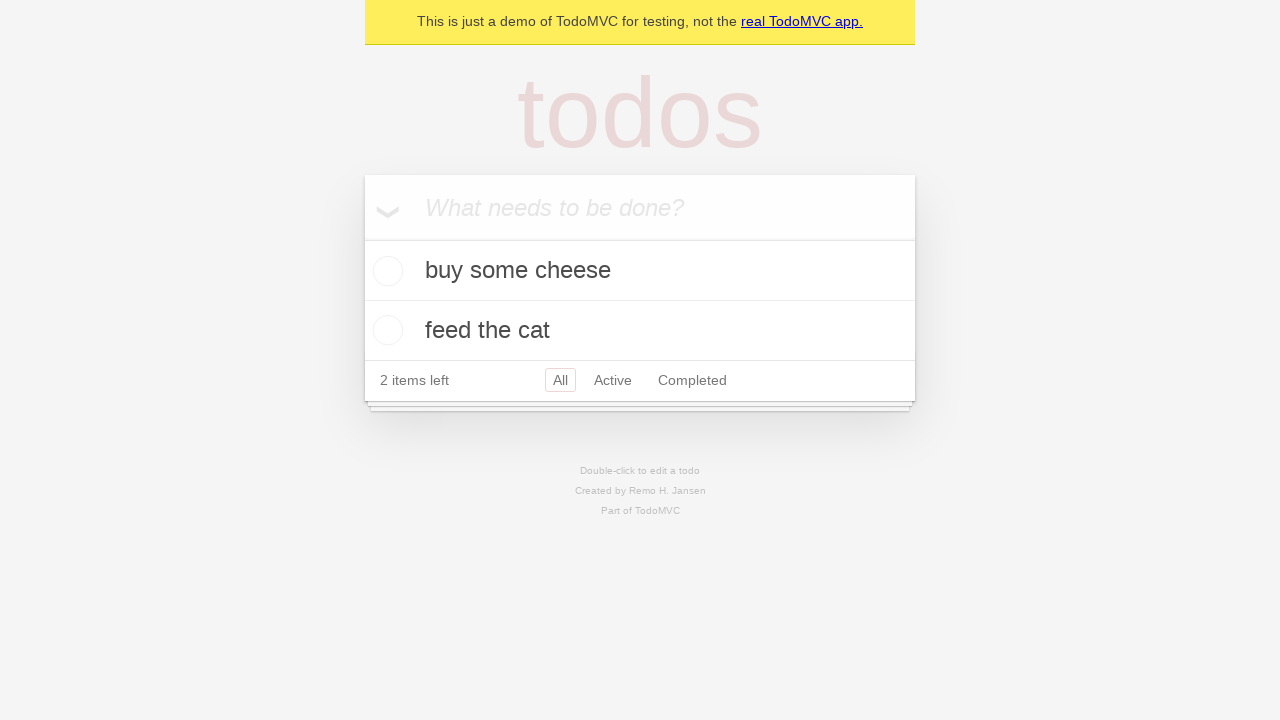

Filled new todo field with 'book a doctors appointment' on .new-todo
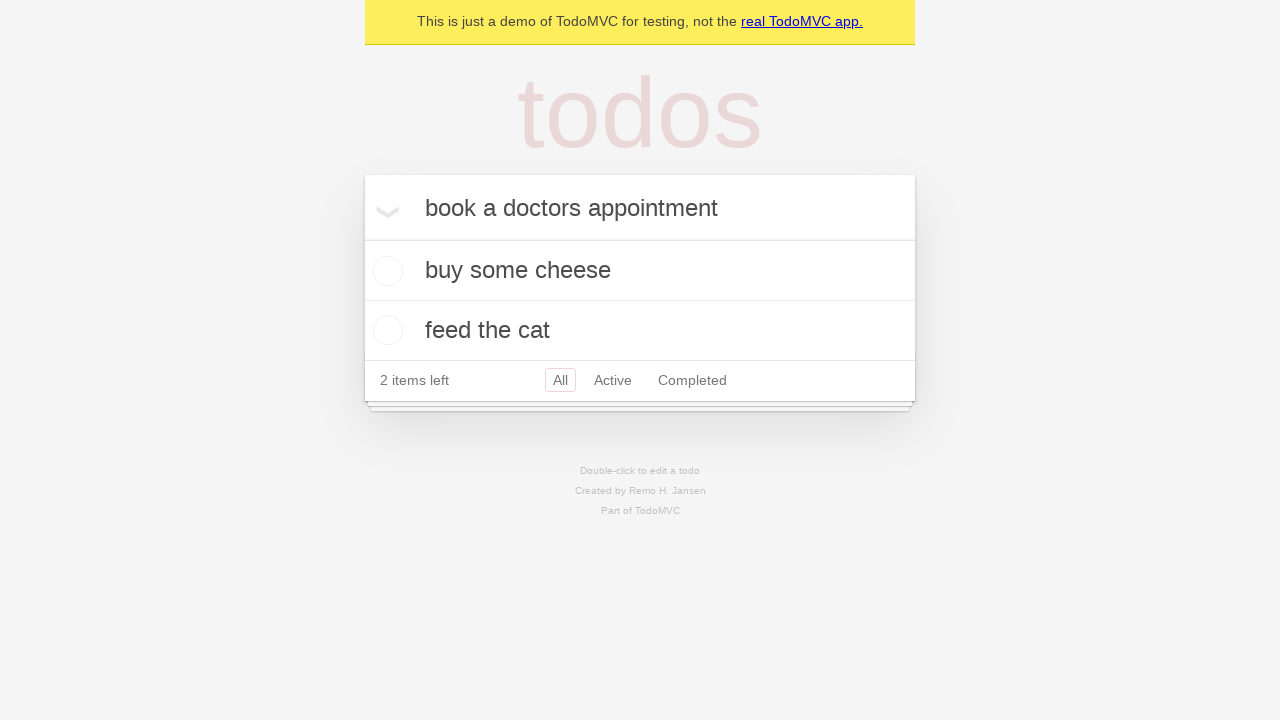

Pressed Enter to create third todo on .new-todo
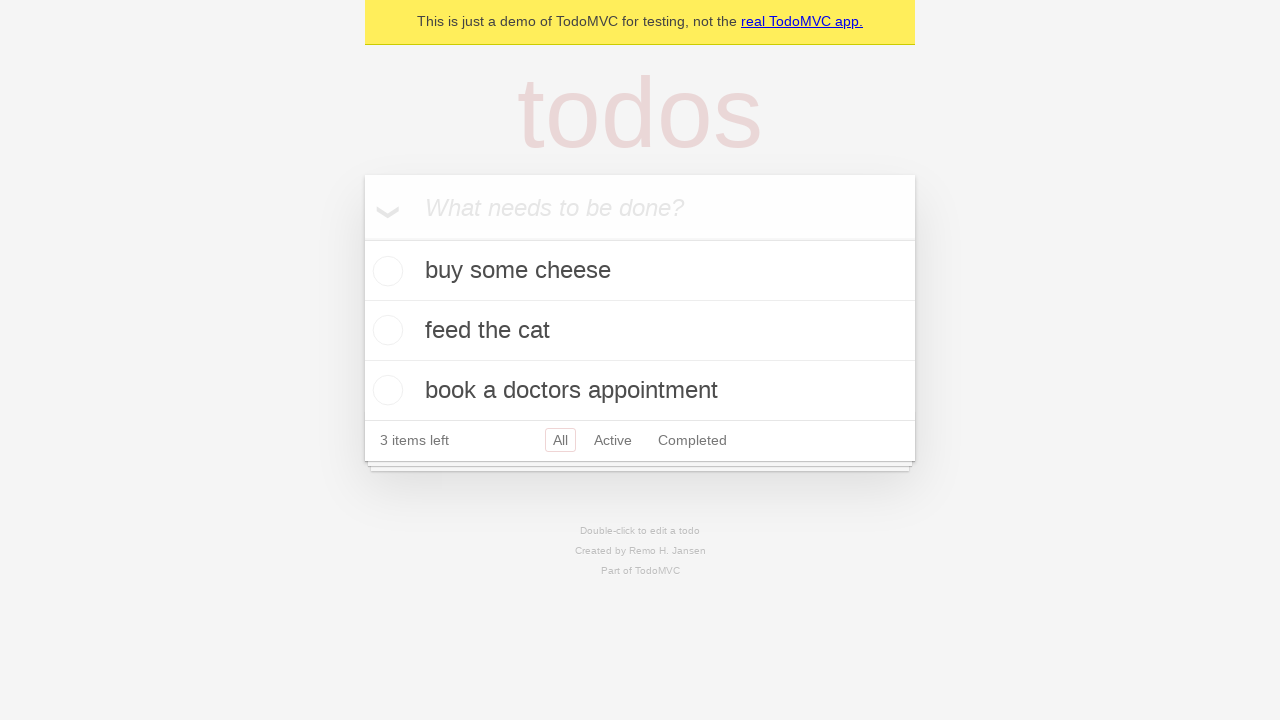

Checked complete-all checkbox to mark all todos as complete at (362, 238) on .toggle-all
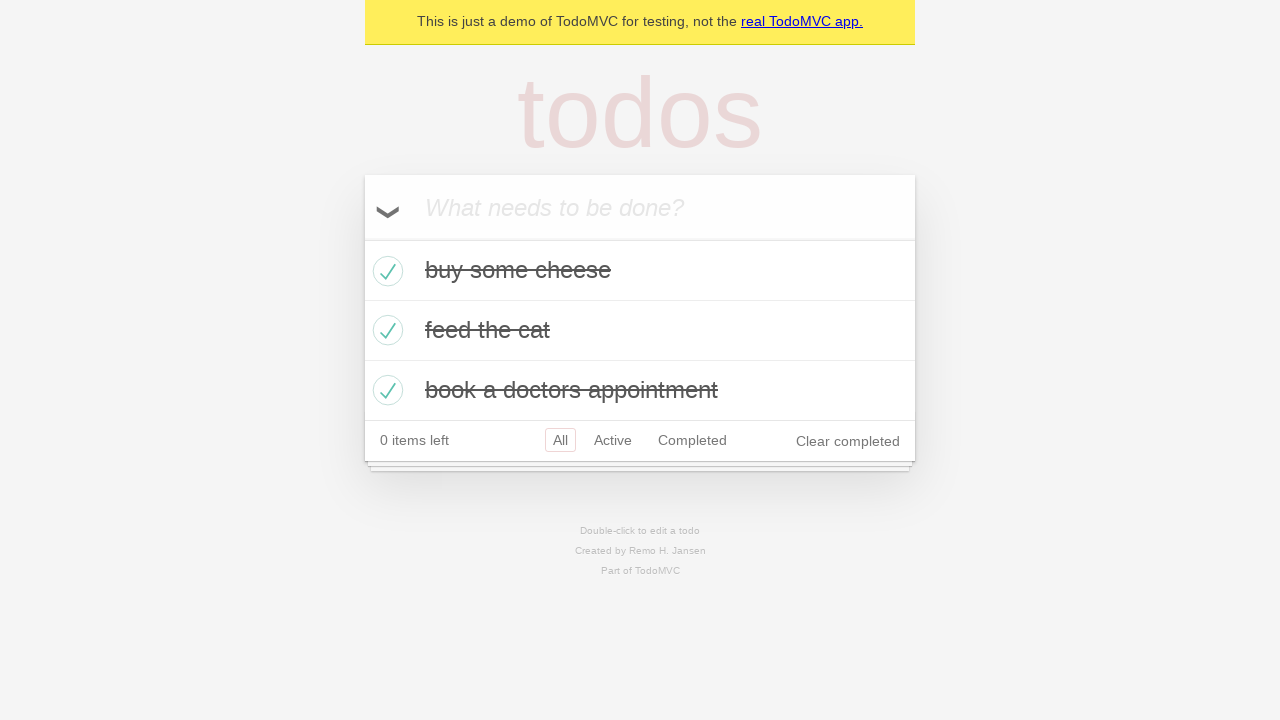

Unchecked first todo, complete-all checkbox should update state at (385, 271) on .todo-list li >> nth=0 >> .toggle
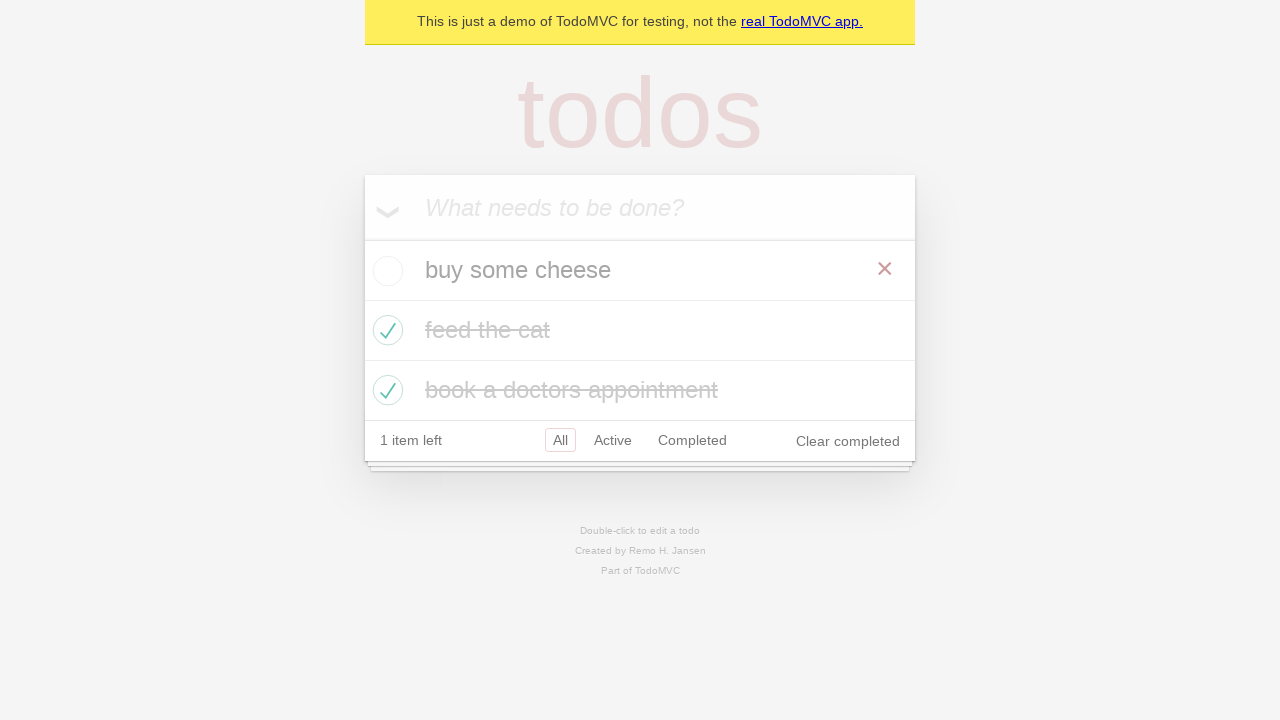

Checked first todo again, complete-all checkbox should be checked at (385, 271) on .todo-list li >> nth=0 >> .toggle
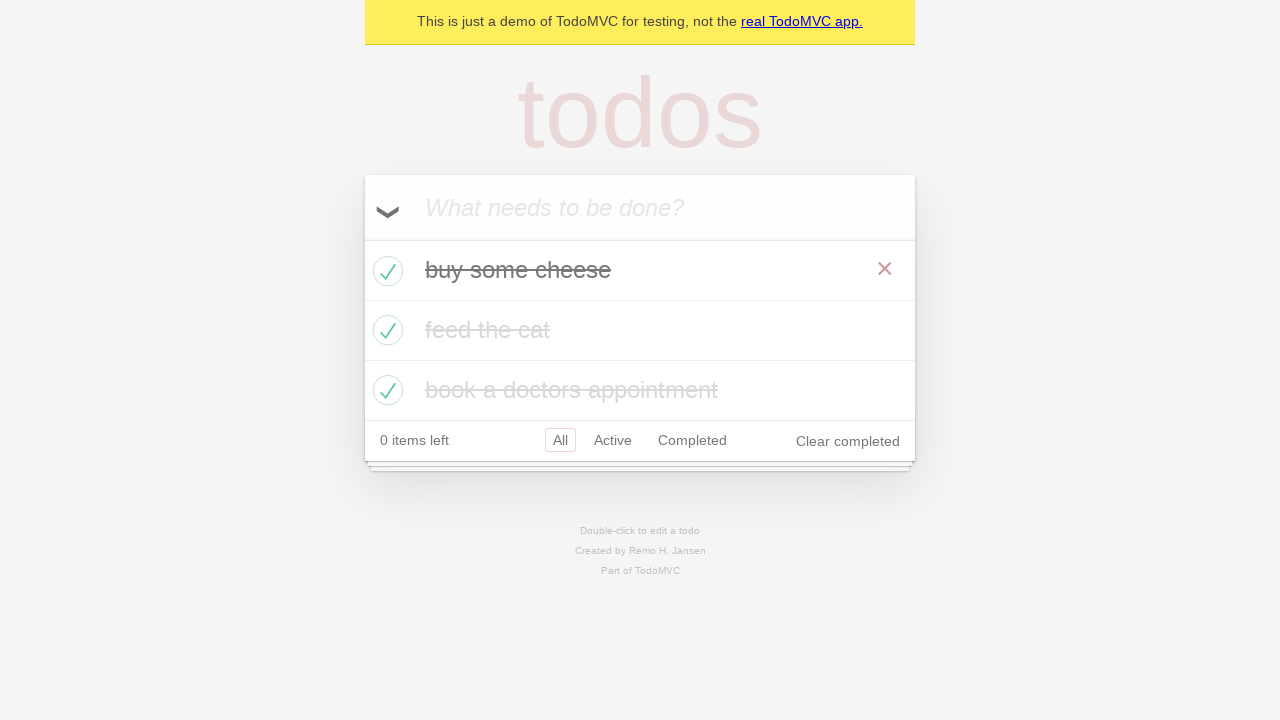

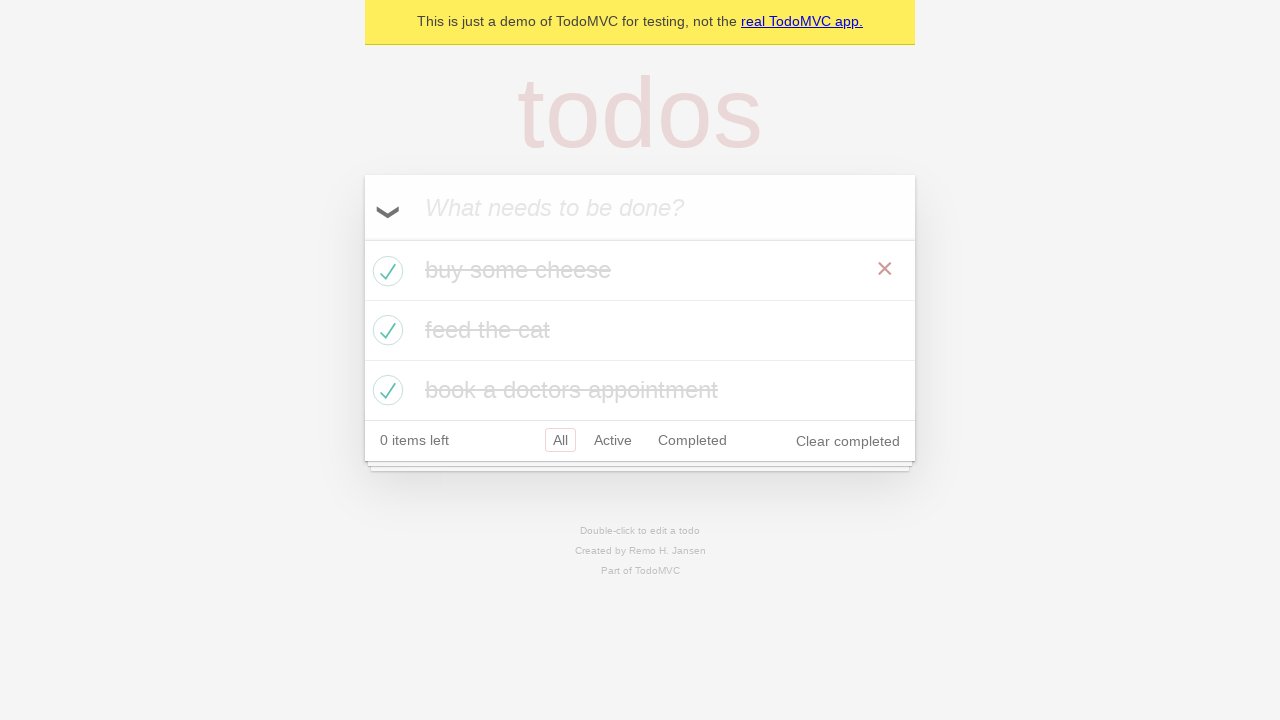